Tests CSV import/export functionality by downloading a CSV file, modifying the data (removing a class and adding new records), then re-importing and verifying the changes are reflected in the table.

Starting URL: https://material.playwrightvn.com/021-import-export.html

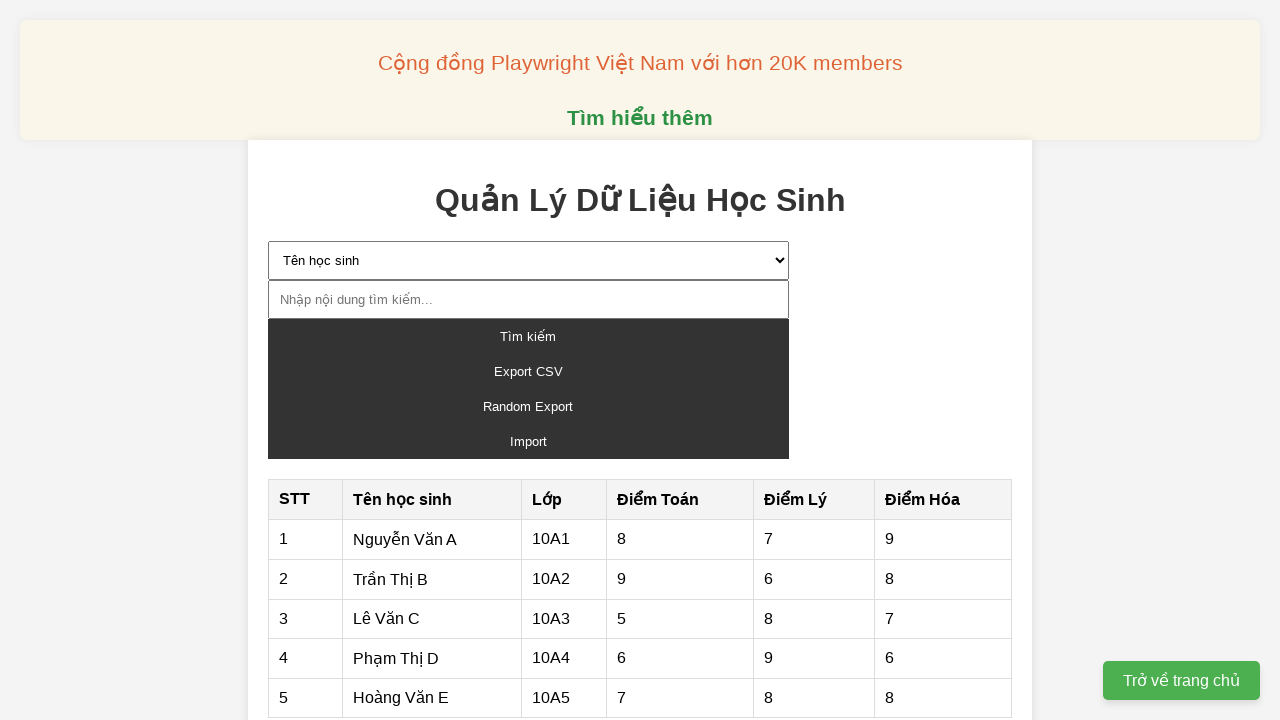

Clicked export button to download CSV file at (528, 371) on #exportButton
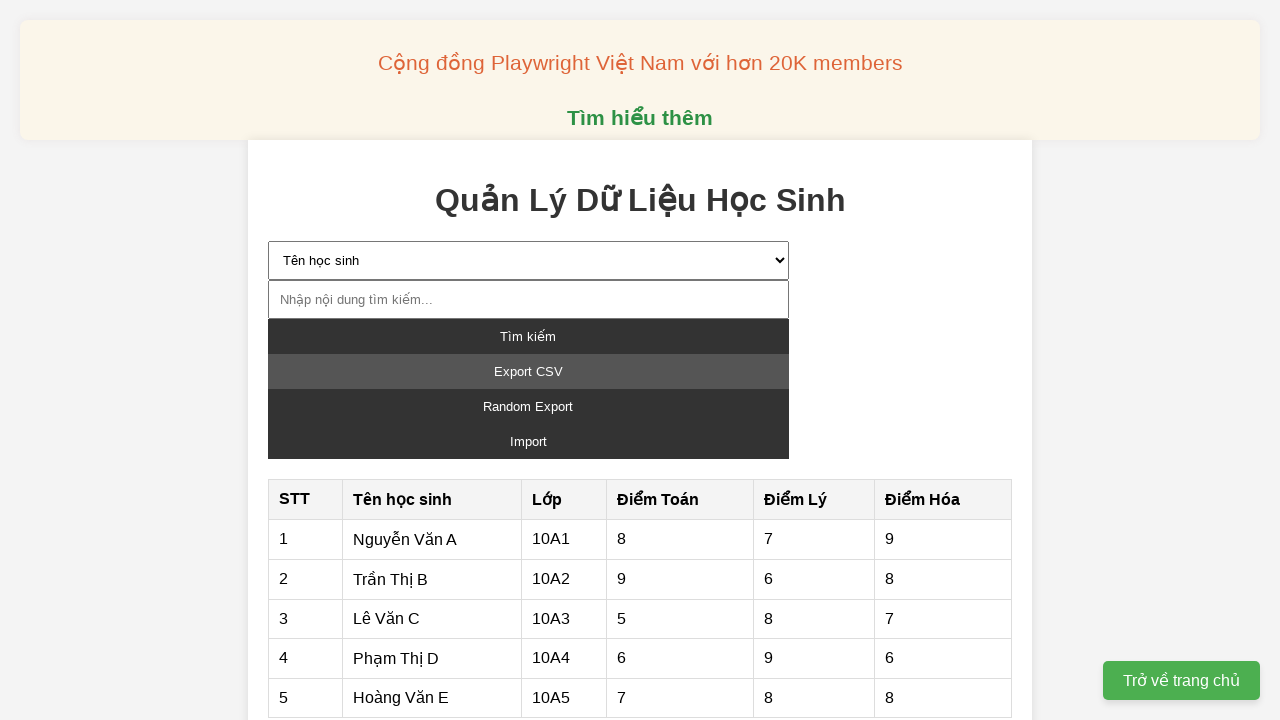

Saved downloaded CSV file to temporary directory
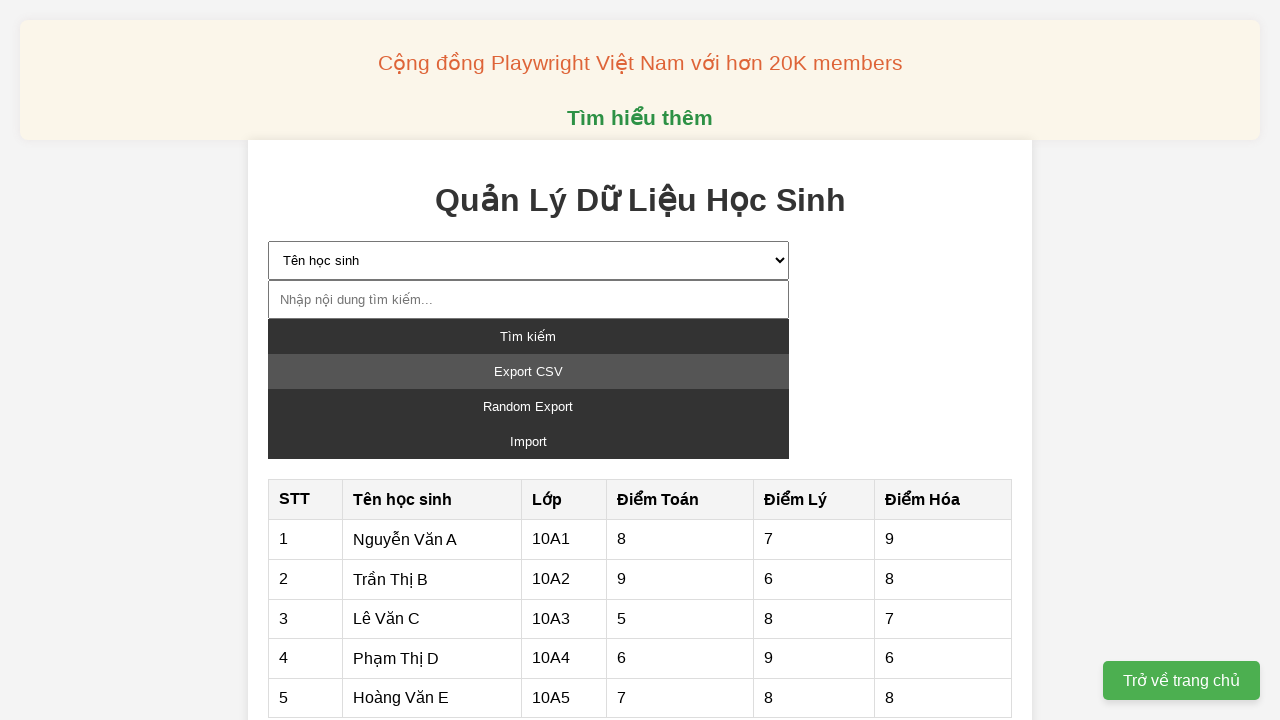

Read CSV file content
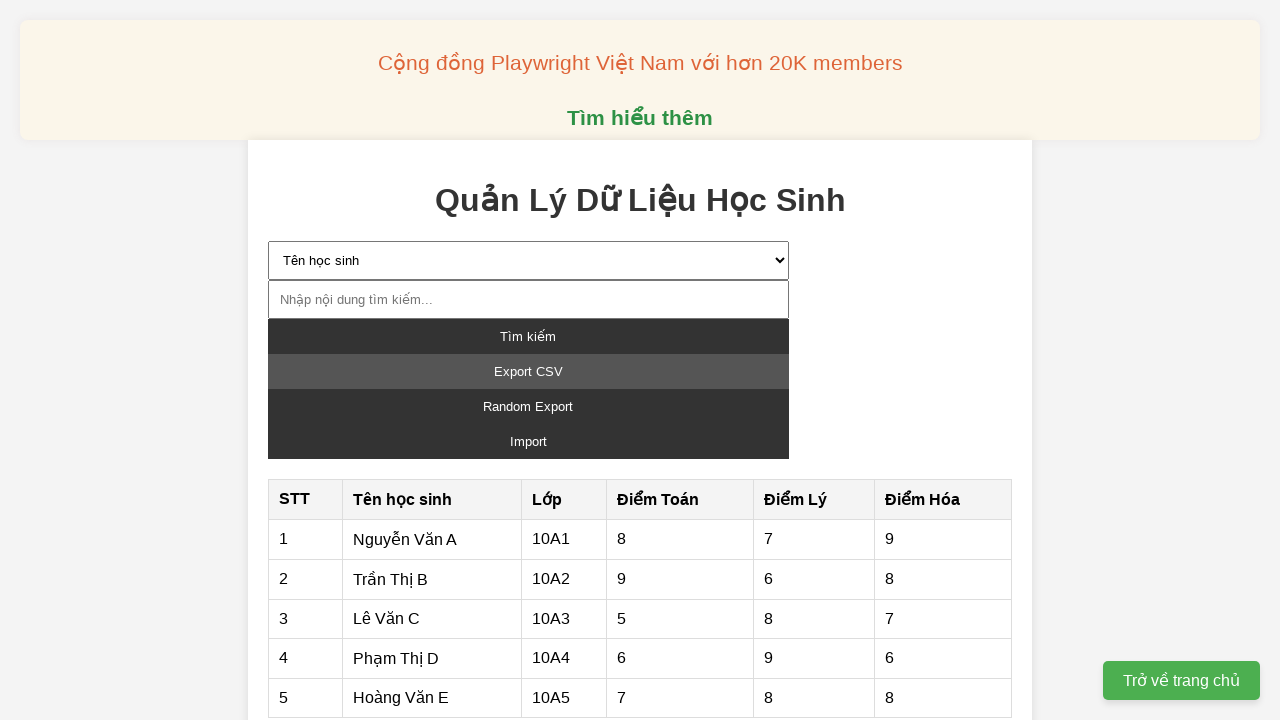

Parsed CSV header and mapped column names
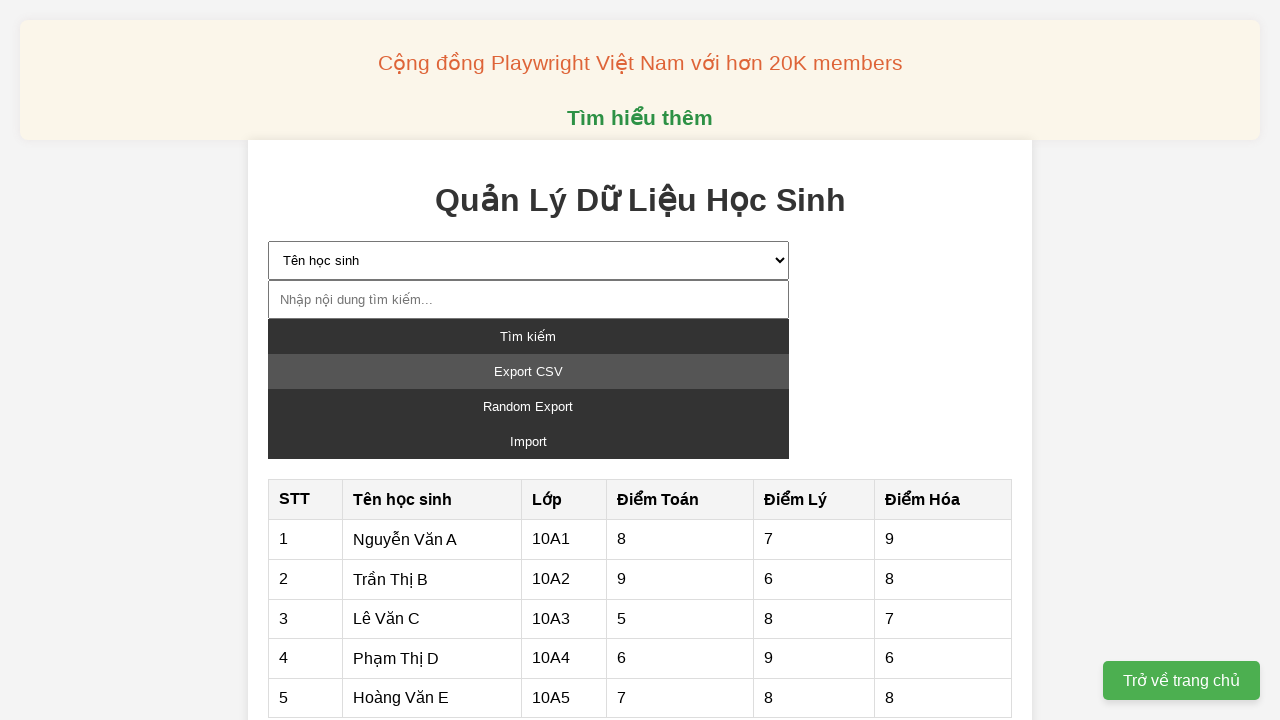

Parsed 5 student records from CSV
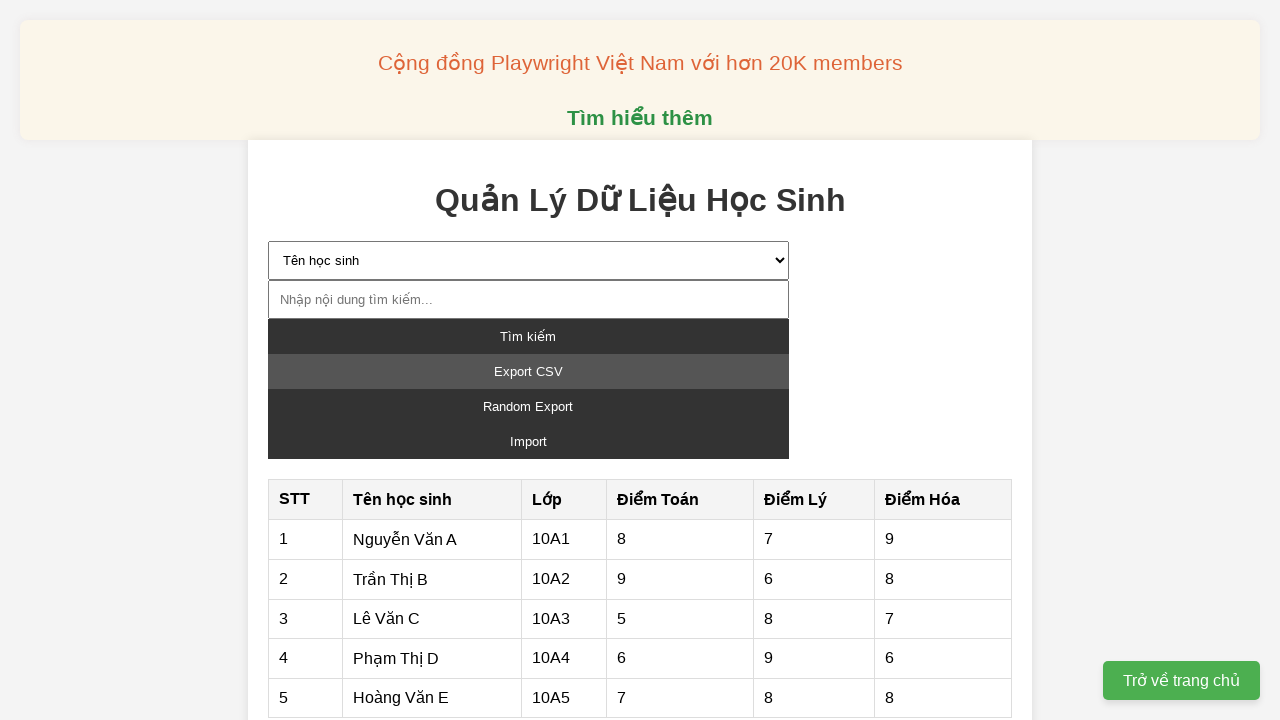

Removed all records from class 10A3
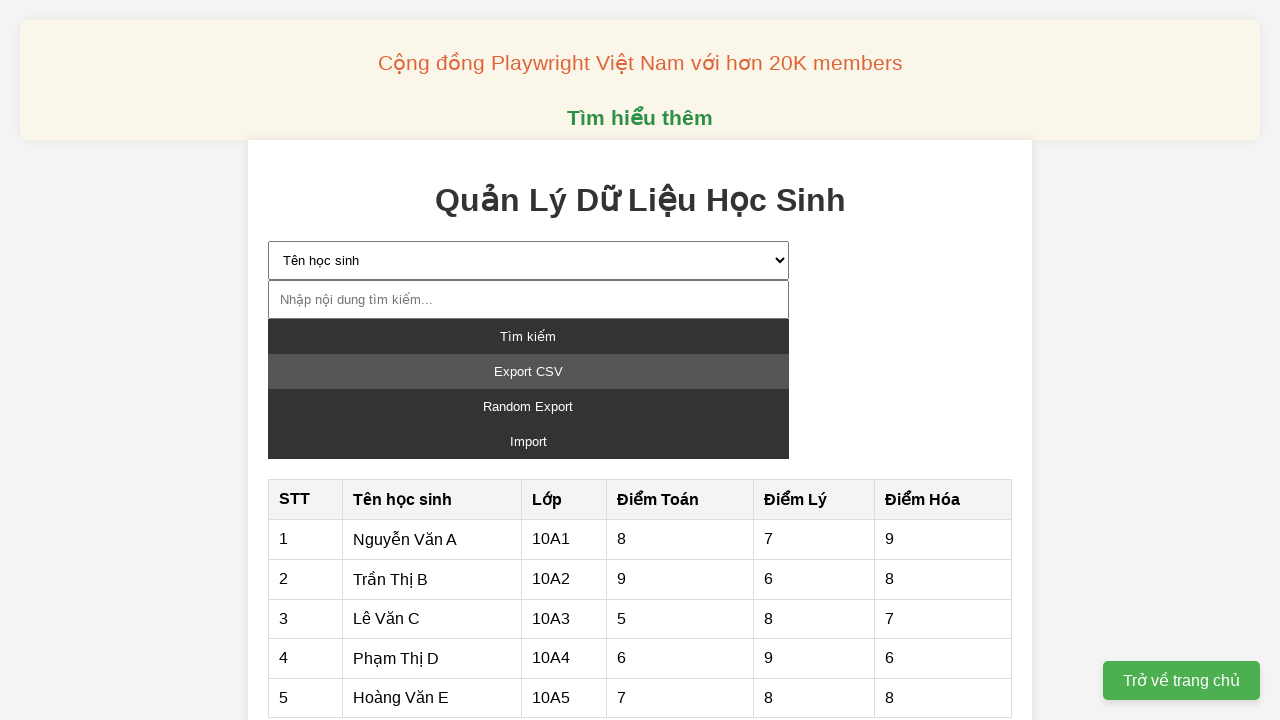

Added 2 new student records to class 10A6
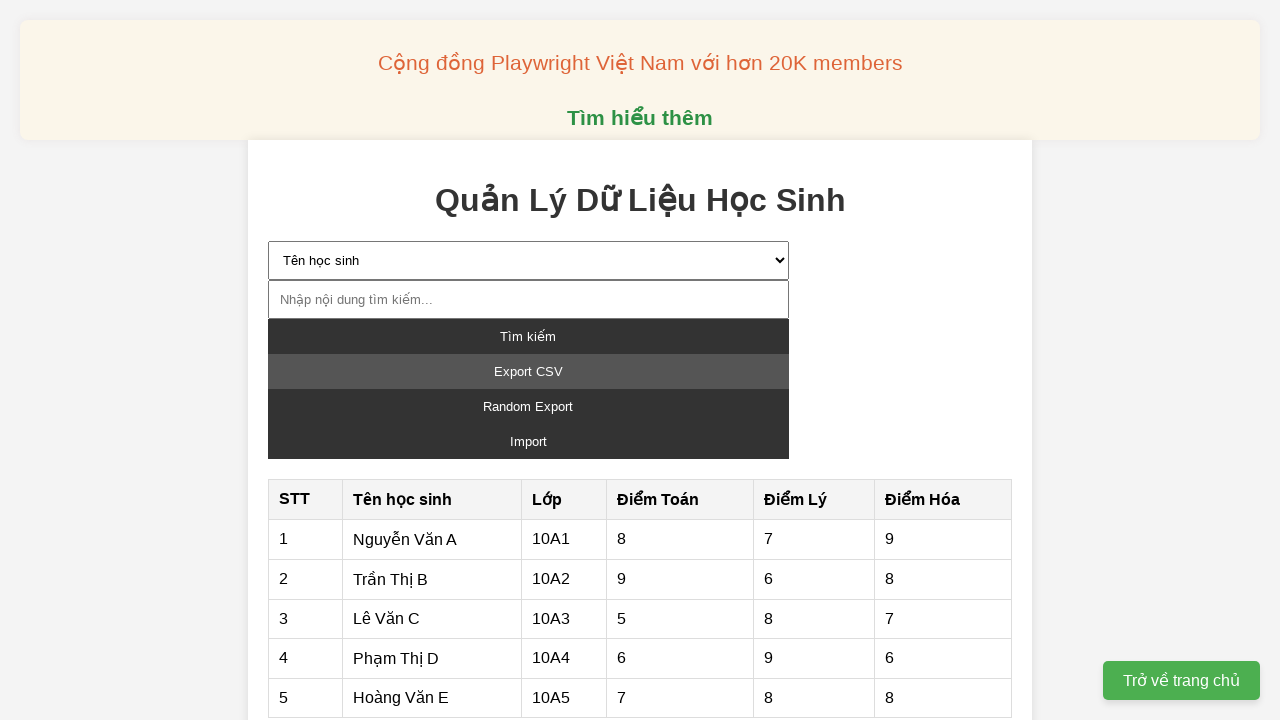

Wrote modified CSV file with updated records
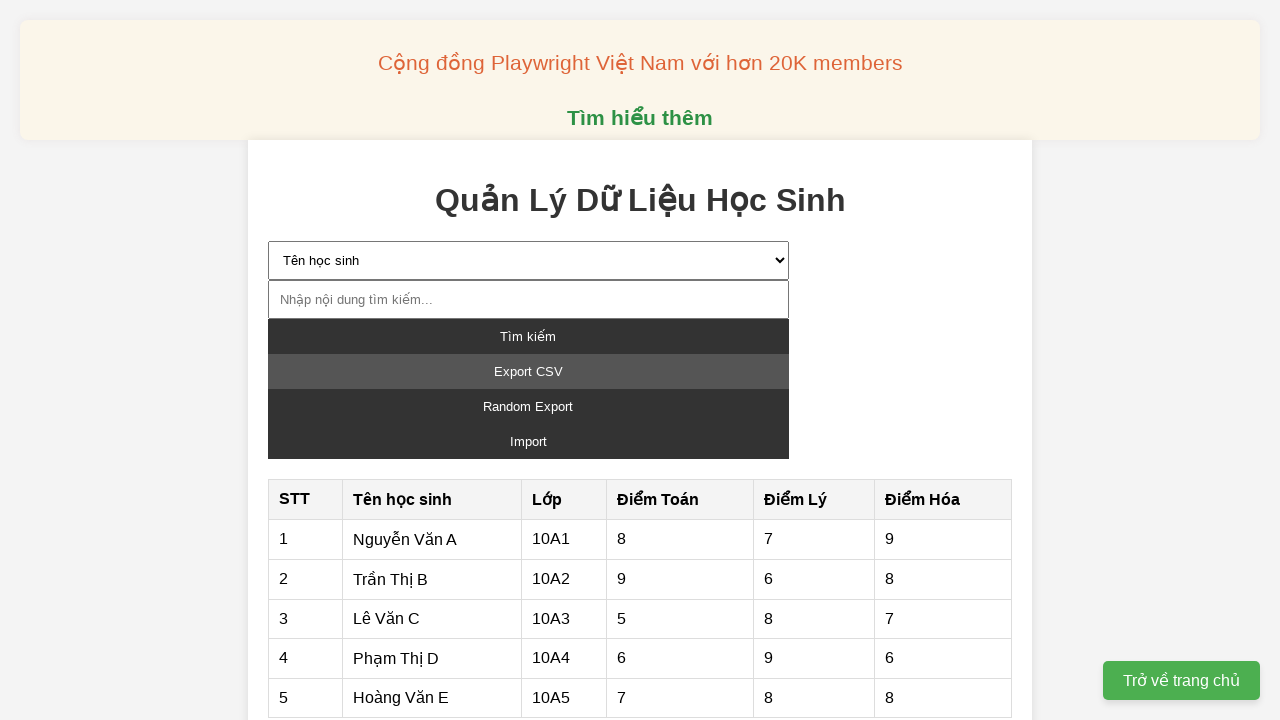

Clicked import button to open file chooser at (528, 441) on #importButton
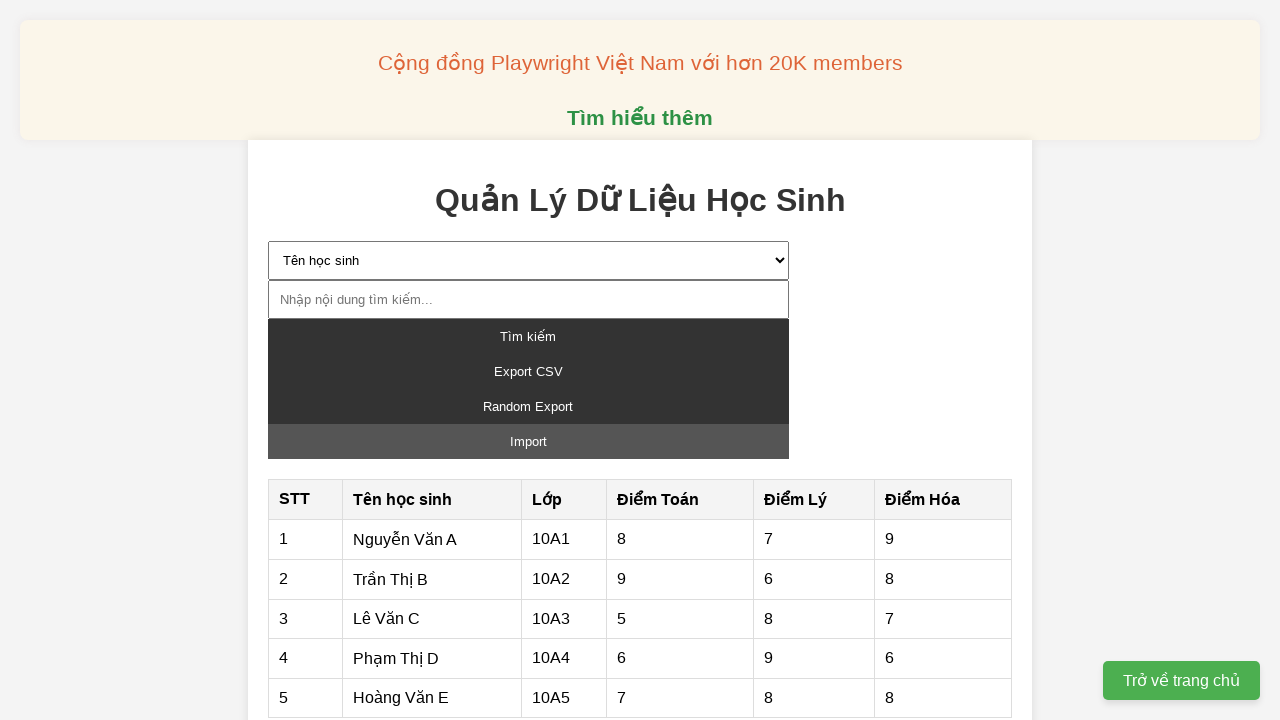

Selected modified CSV file for import
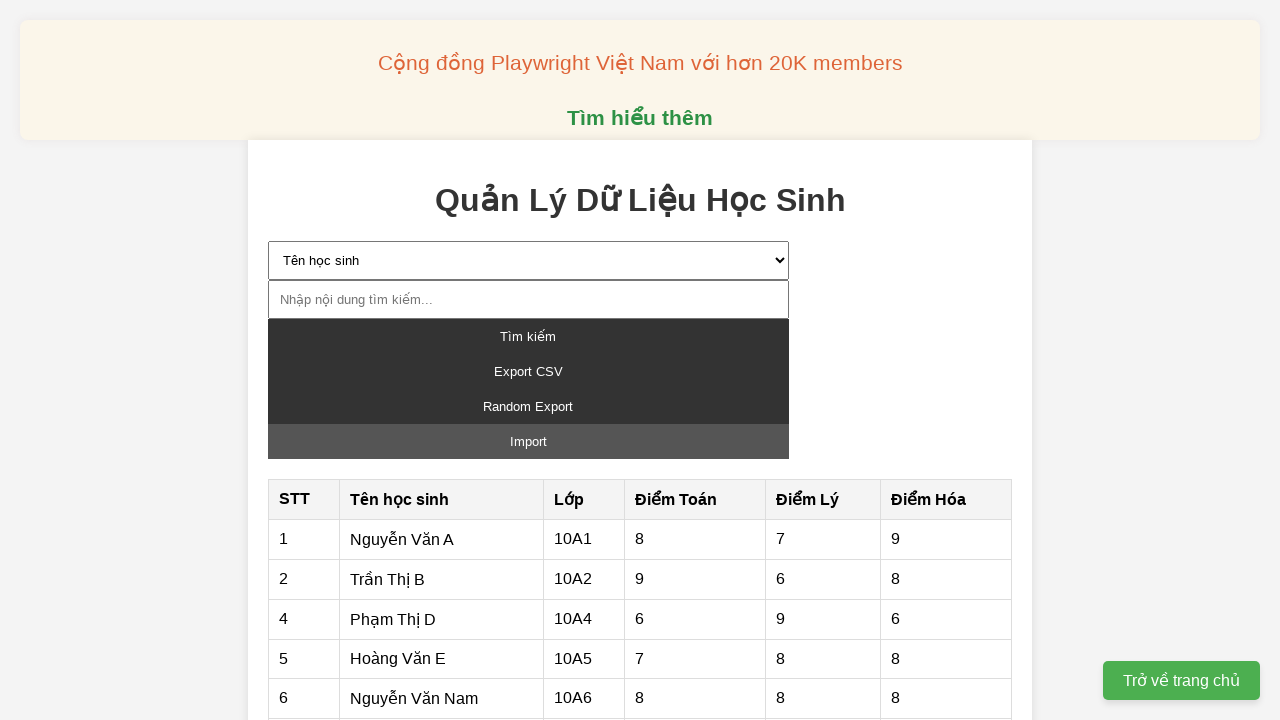

Table updated with imported data
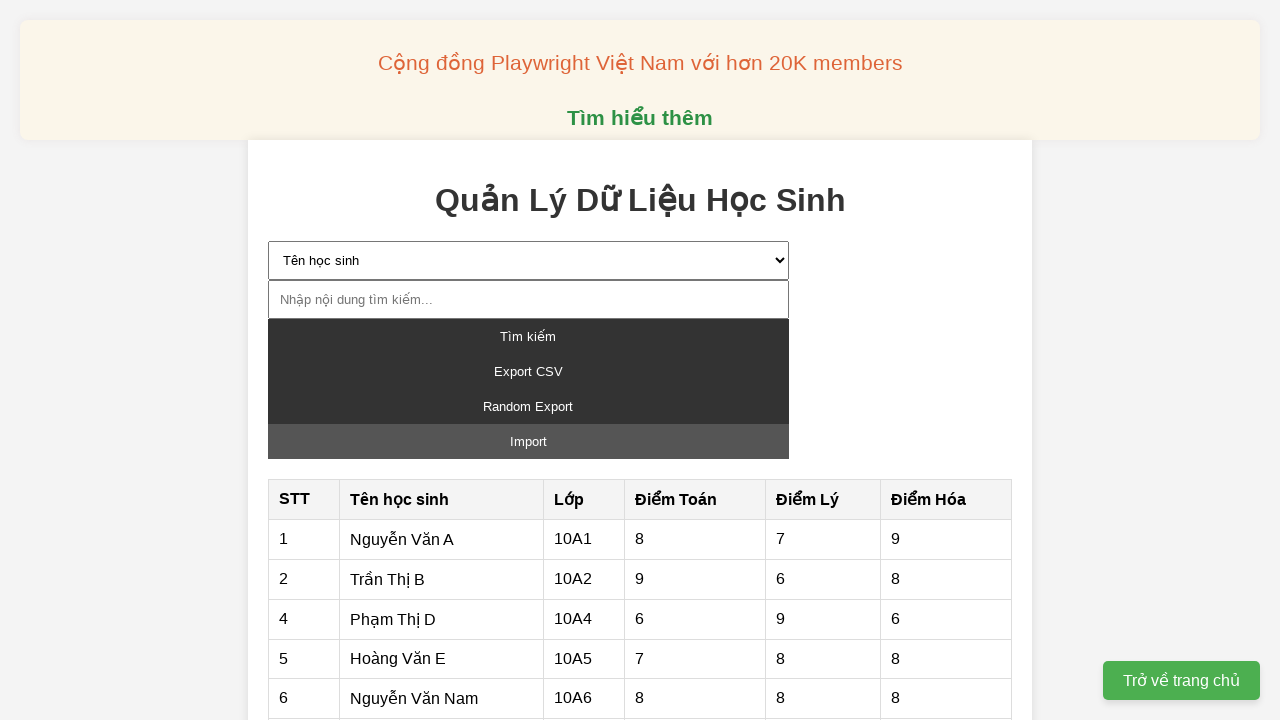

Verified no records from class 10A3 are present in table
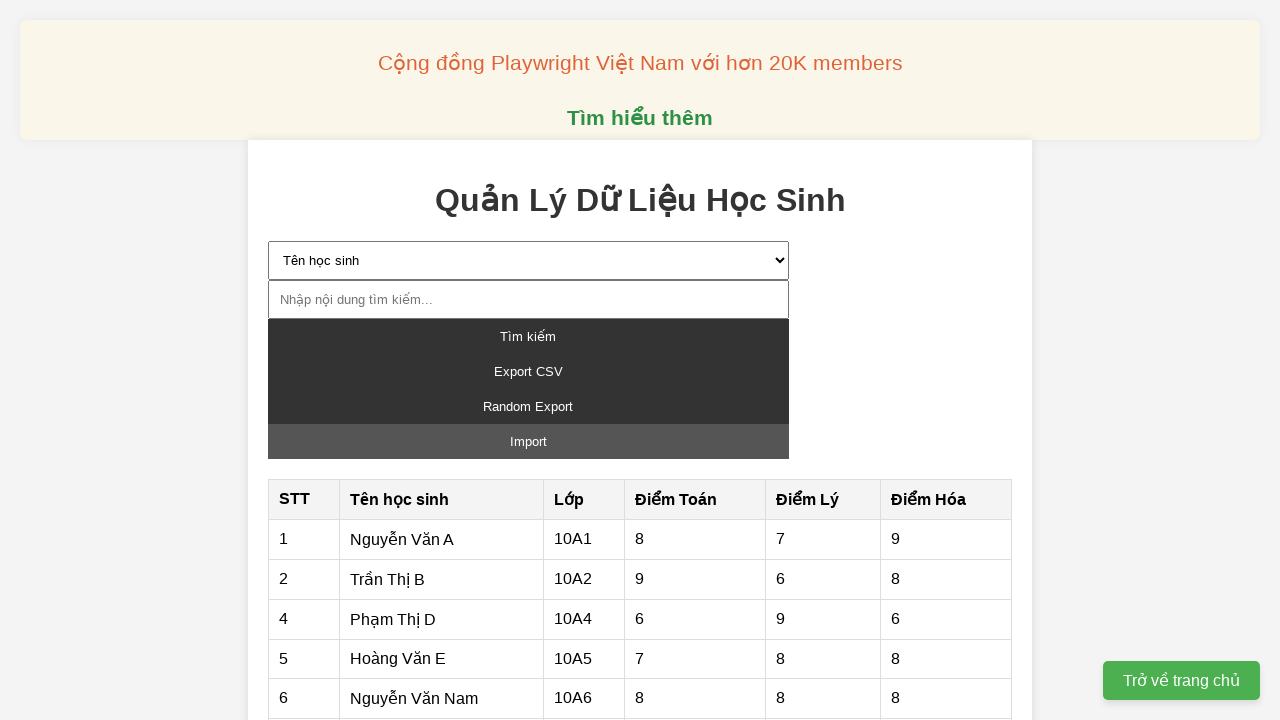

Verified both new student records (Nguyễn Văn Nam and Trần Thị Nga) are present in table
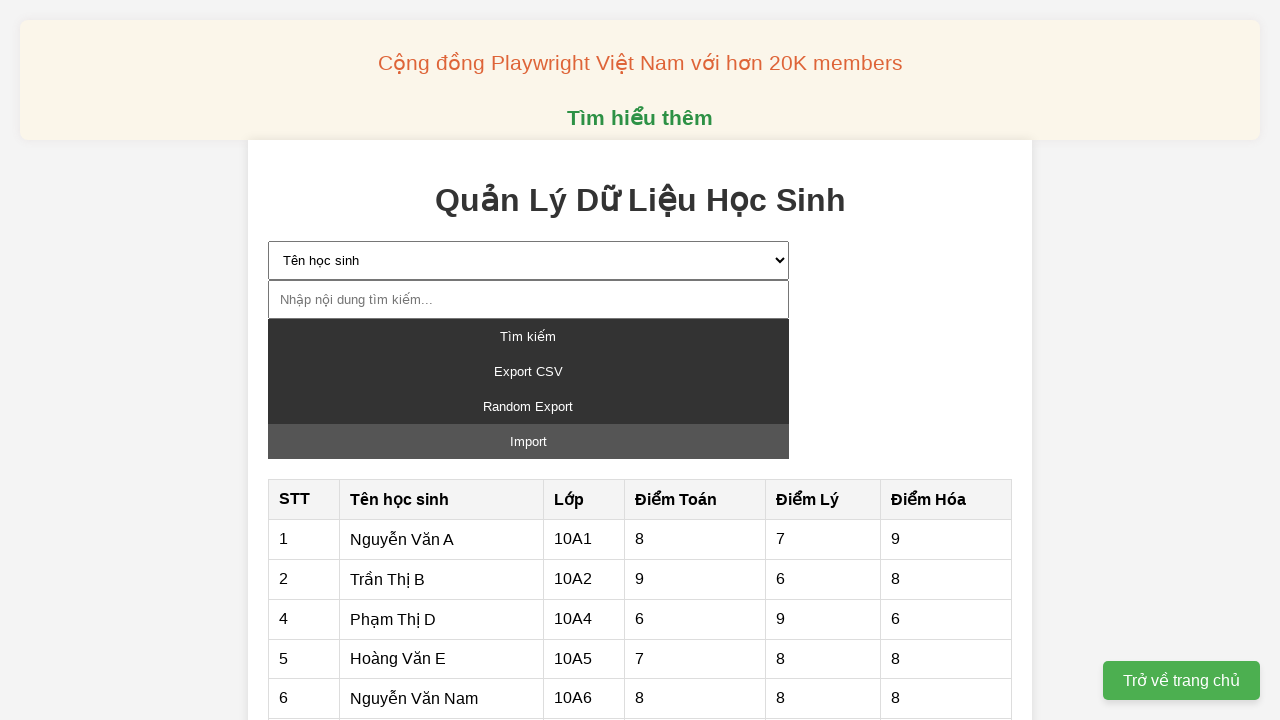

Cleaned up temporary files
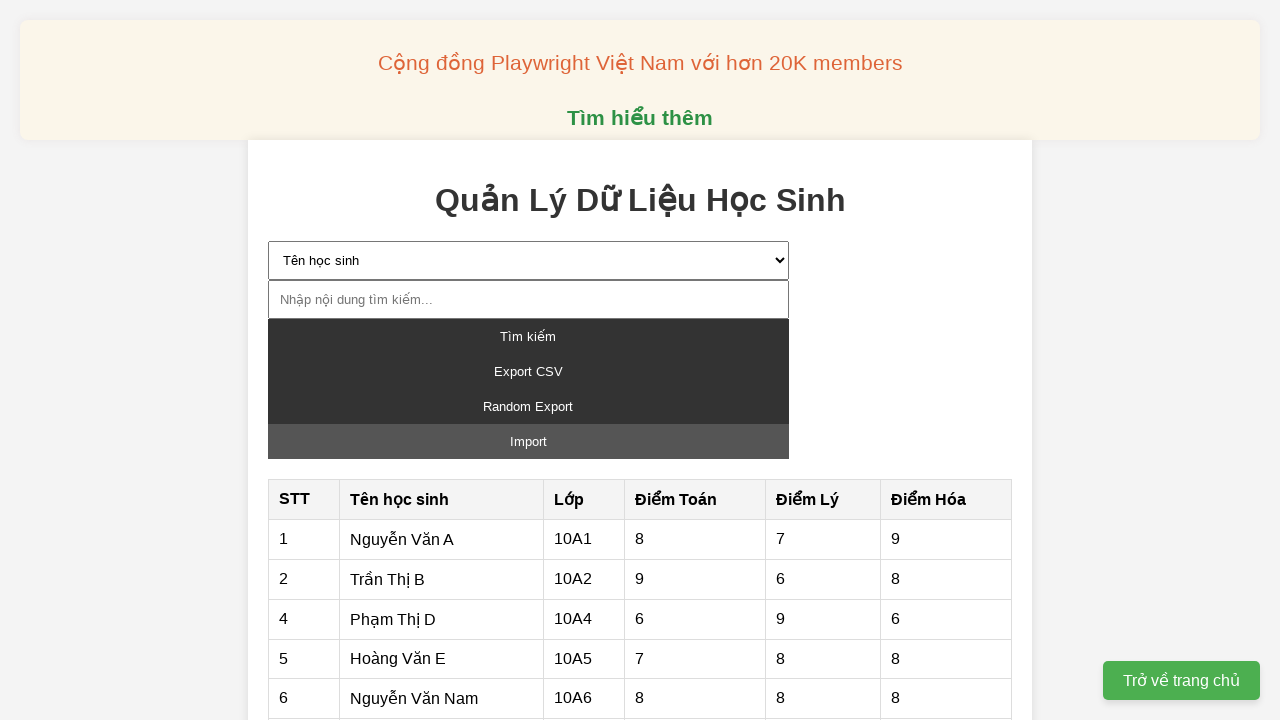

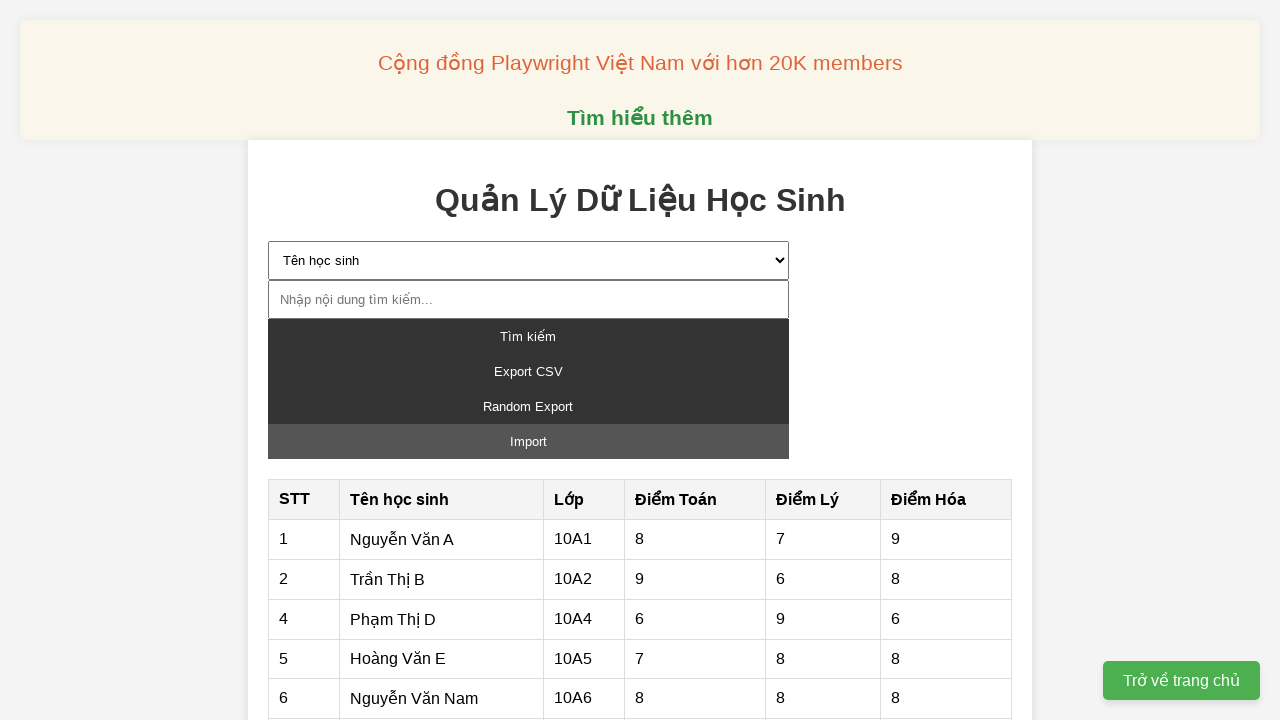